Tests navigation by opening the home page and clicking the About Us link to navigate to the about page.

Starting URL: https://v1.training-support.net

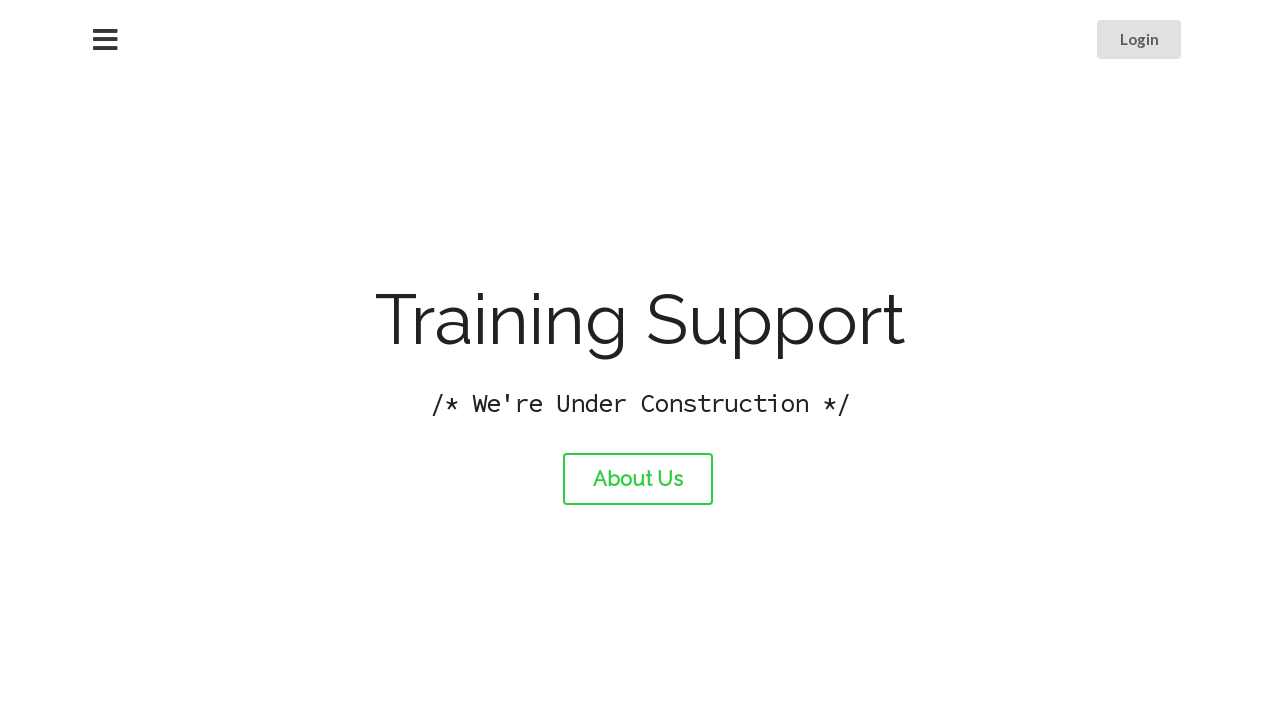

Navigated to home page at https://v1.training-support.net
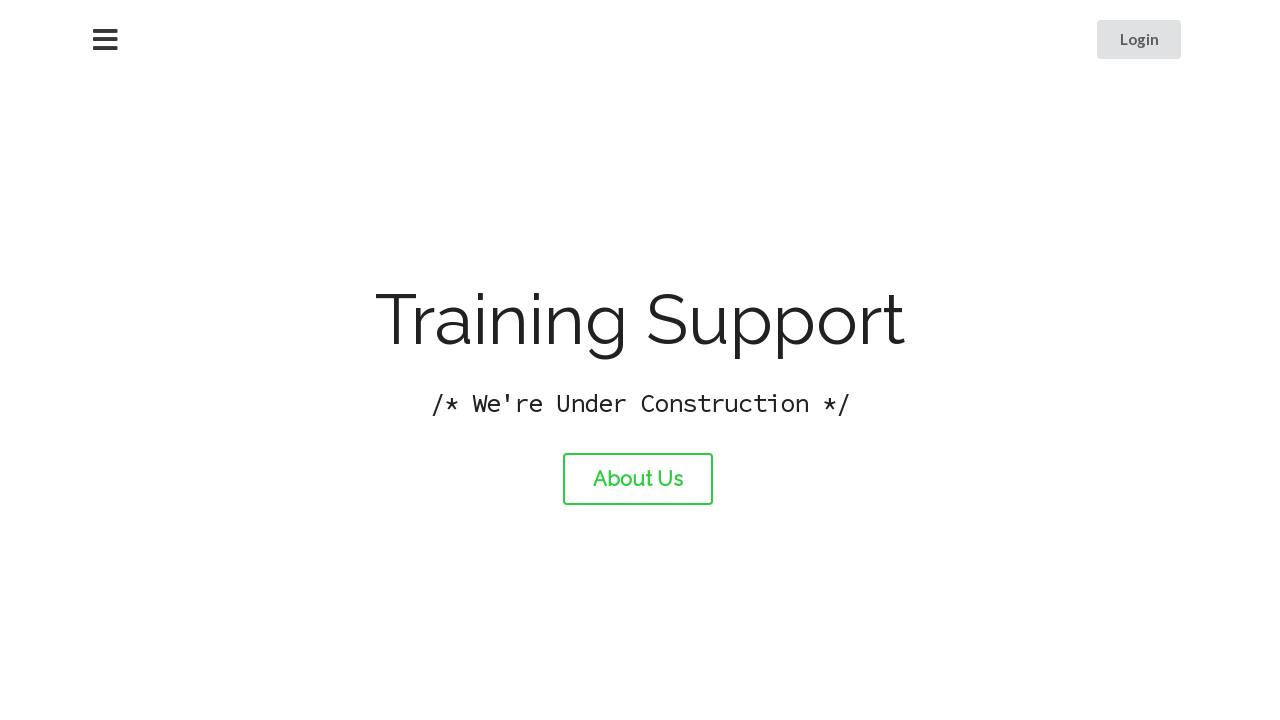

Clicked the About Us link at (638, 479) on #about-link
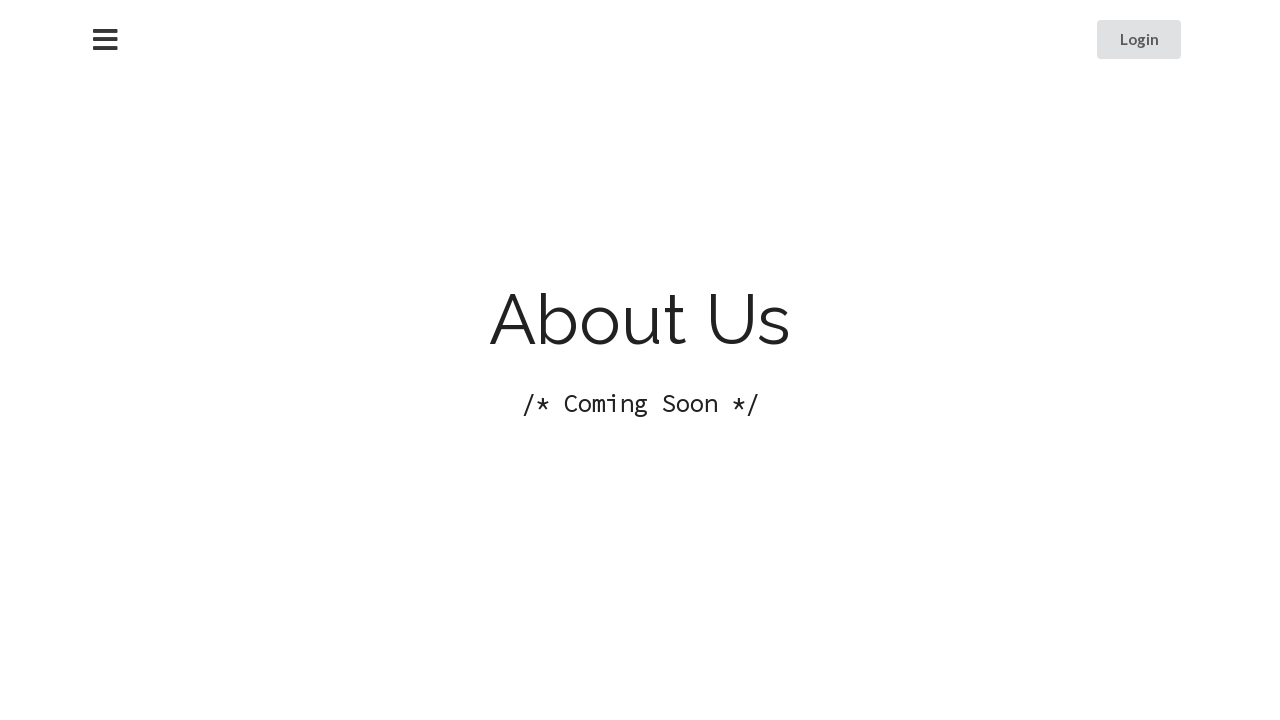

About page loaded successfully
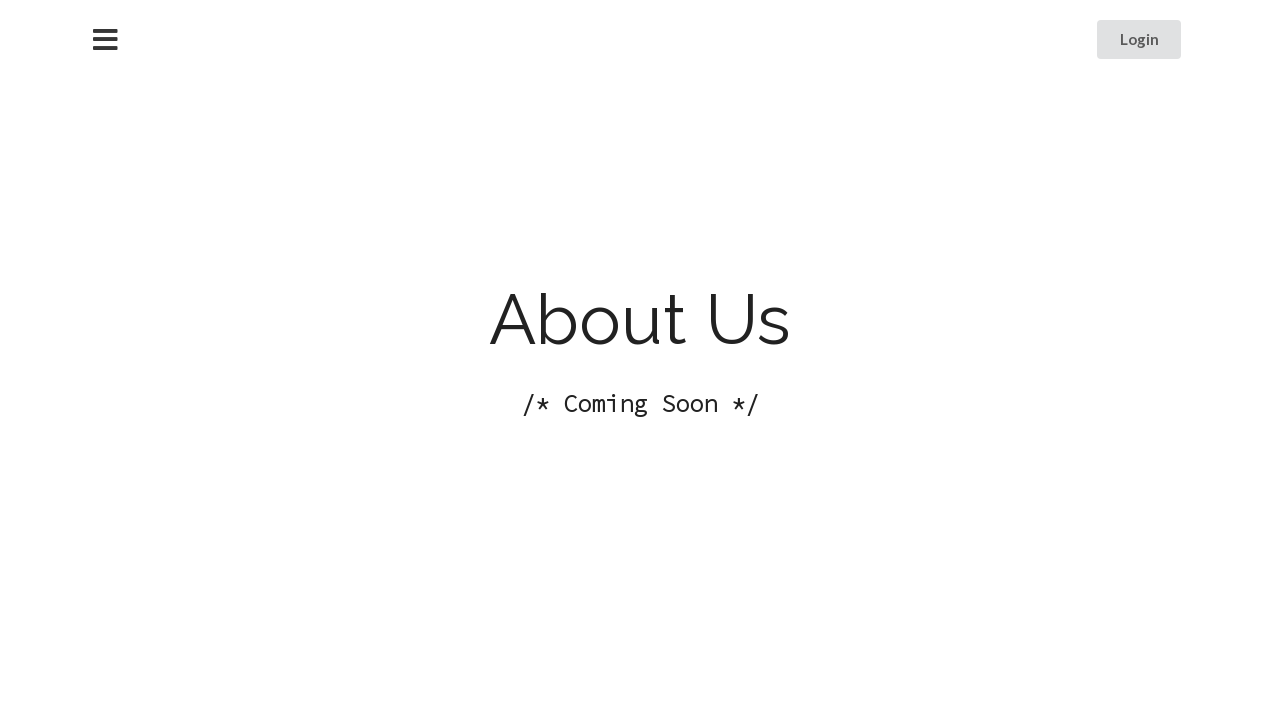

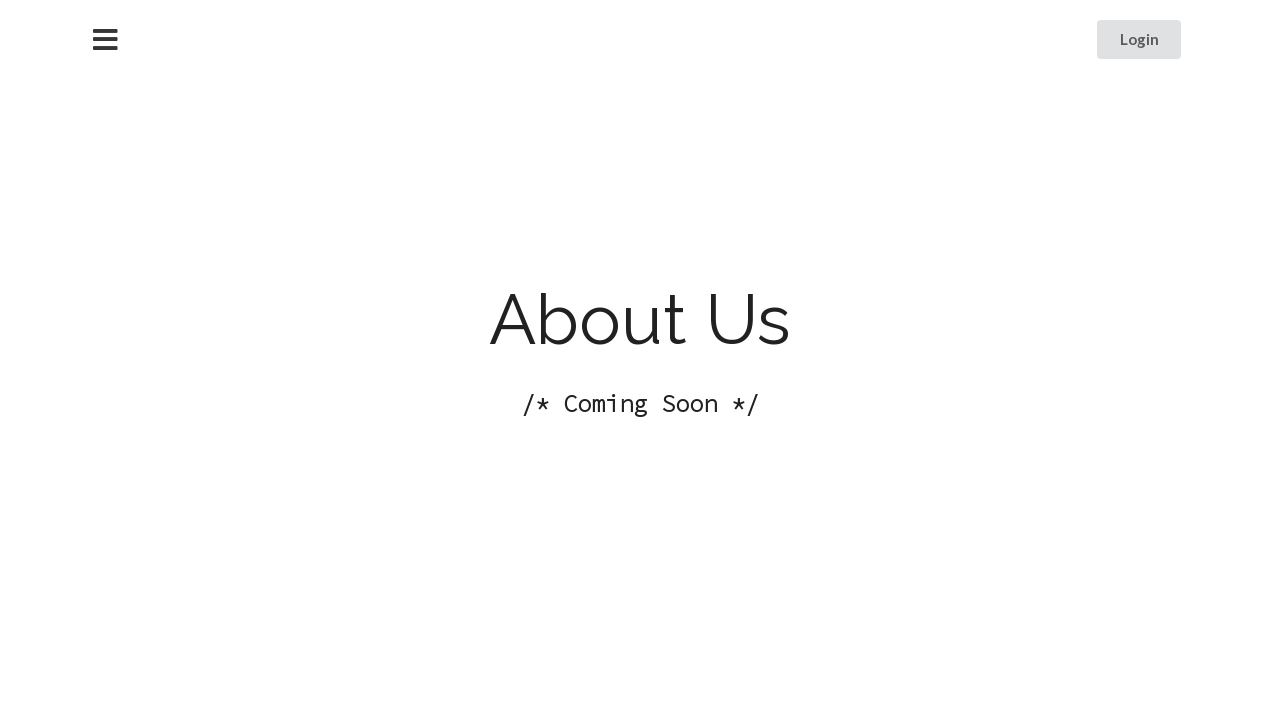